Tests slider interaction by dragging the slider and using keyboard arrow keys to adjust its value.

Starting URL: https://demoqa.com/slider

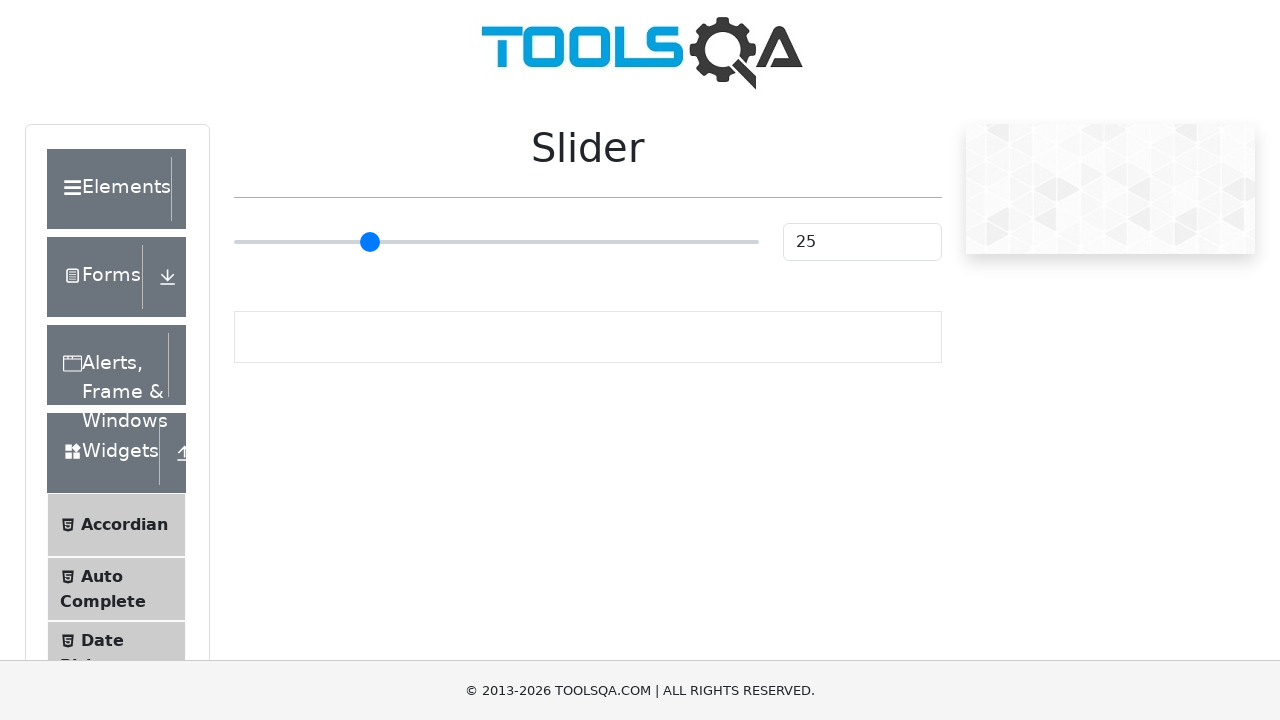

Waited for slider element to load
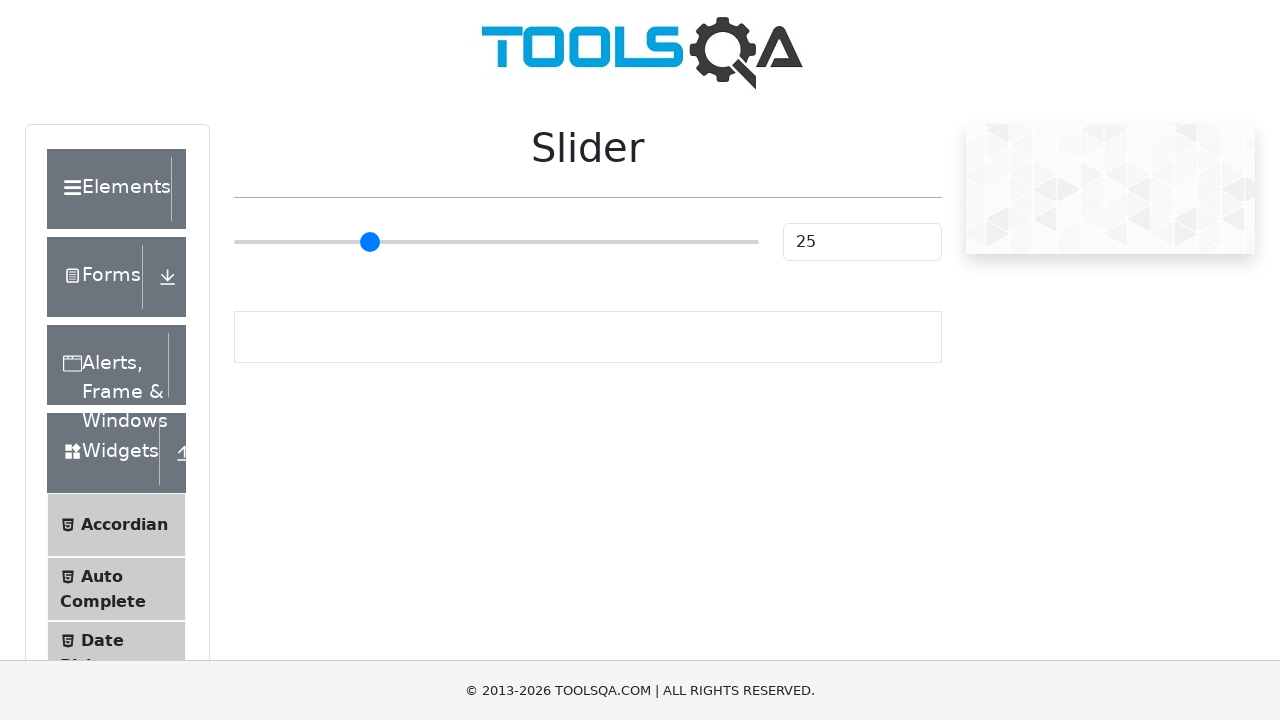

Retrieved slider bounding box coordinates
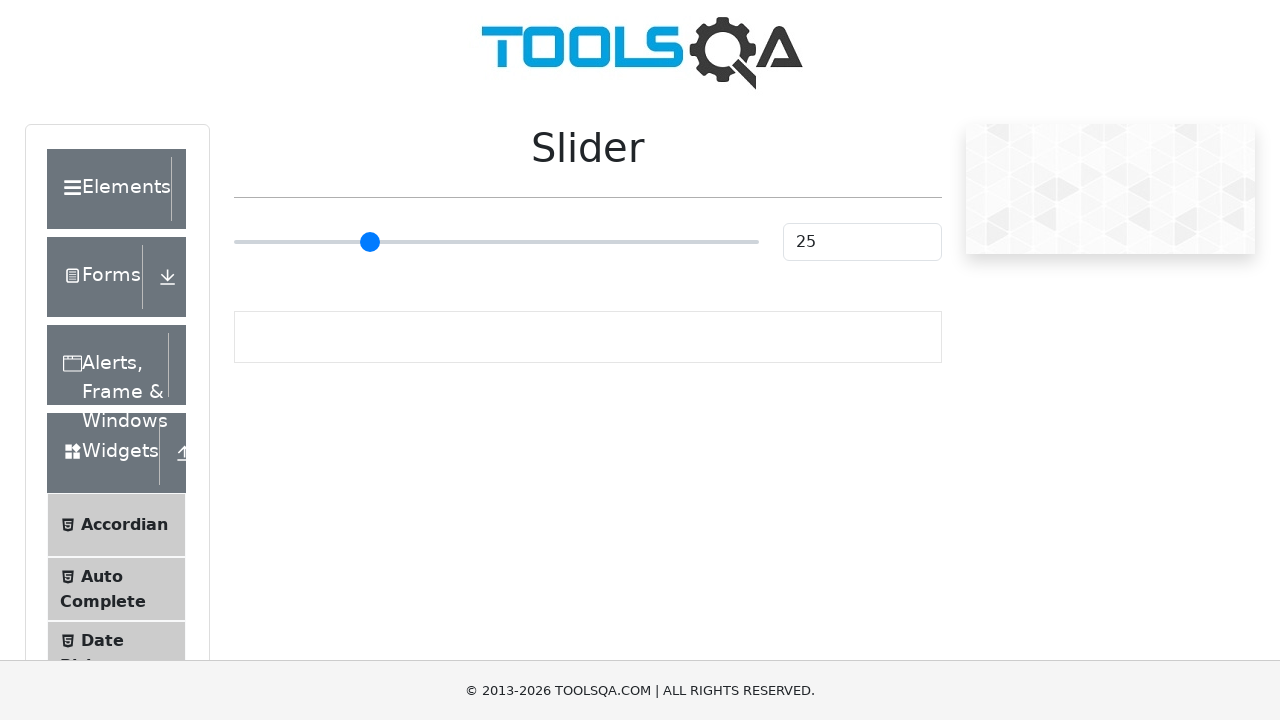

Moved mouse to center of slider at (496, 242)
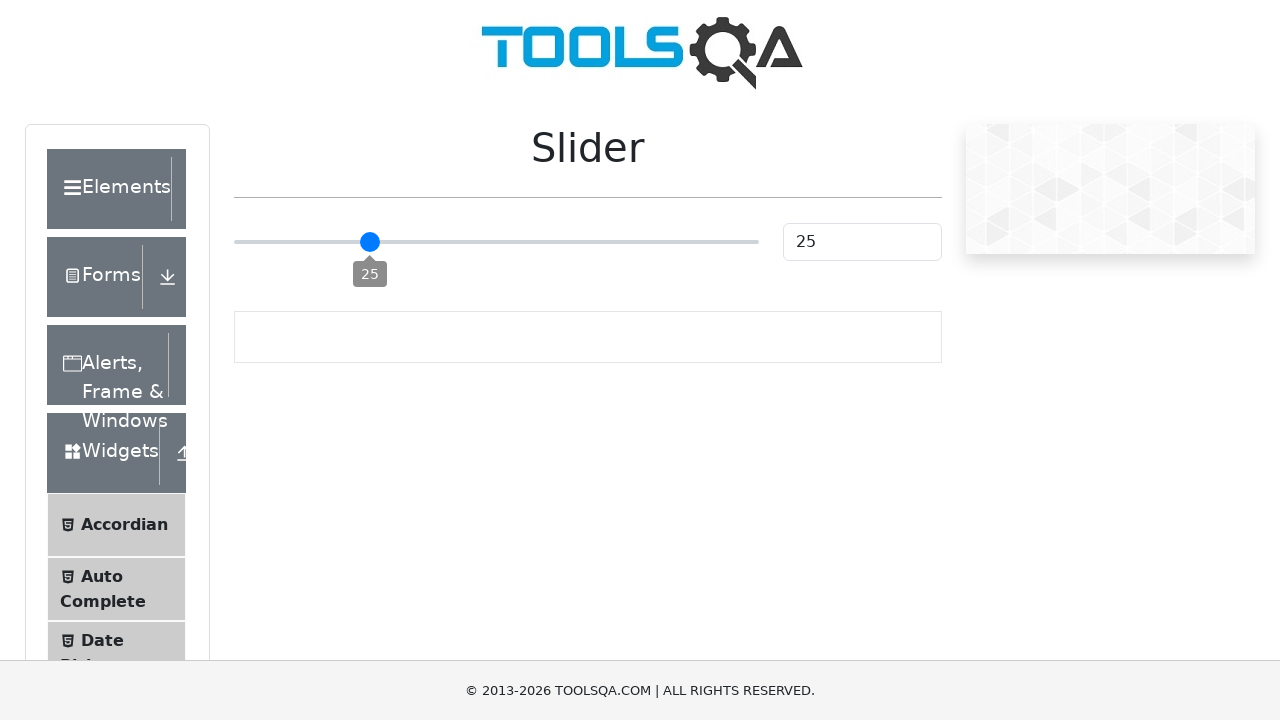

Pressed mouse button down on slider at (496, 242)
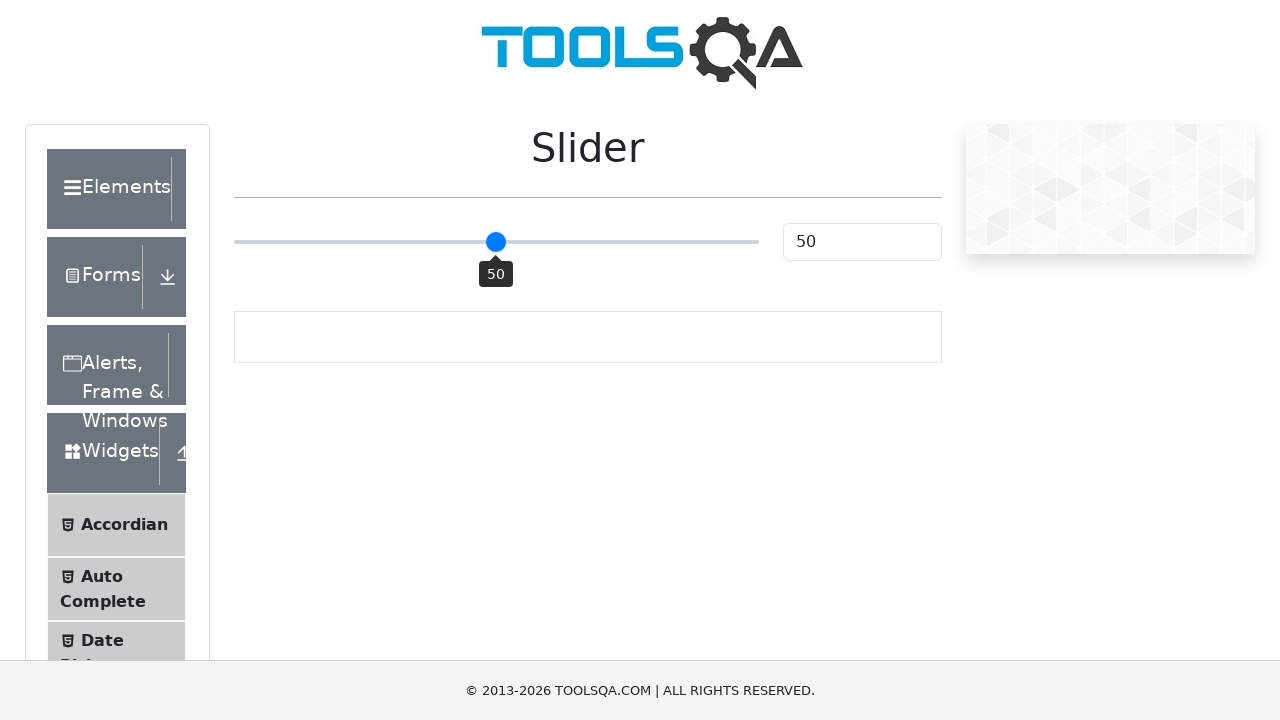

Dragged slider 20 pixels to the right at (516, 242)
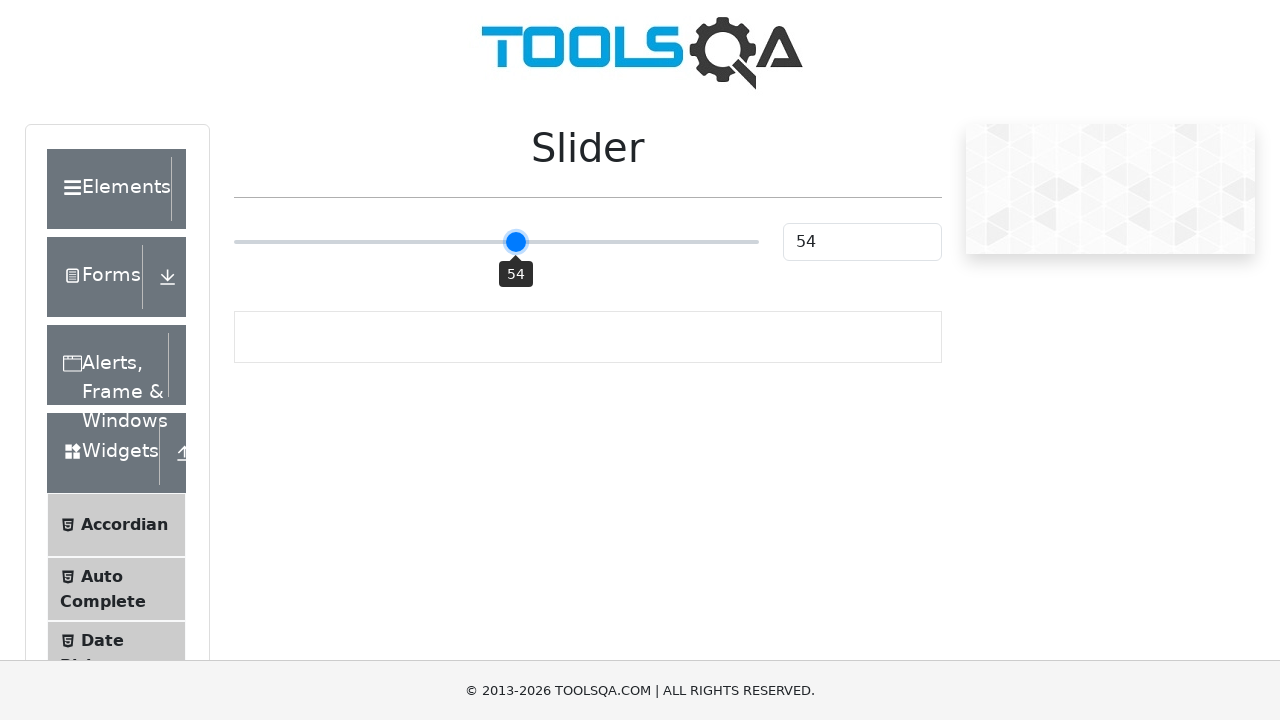

Released mouse button to complete drag at (516, 242)
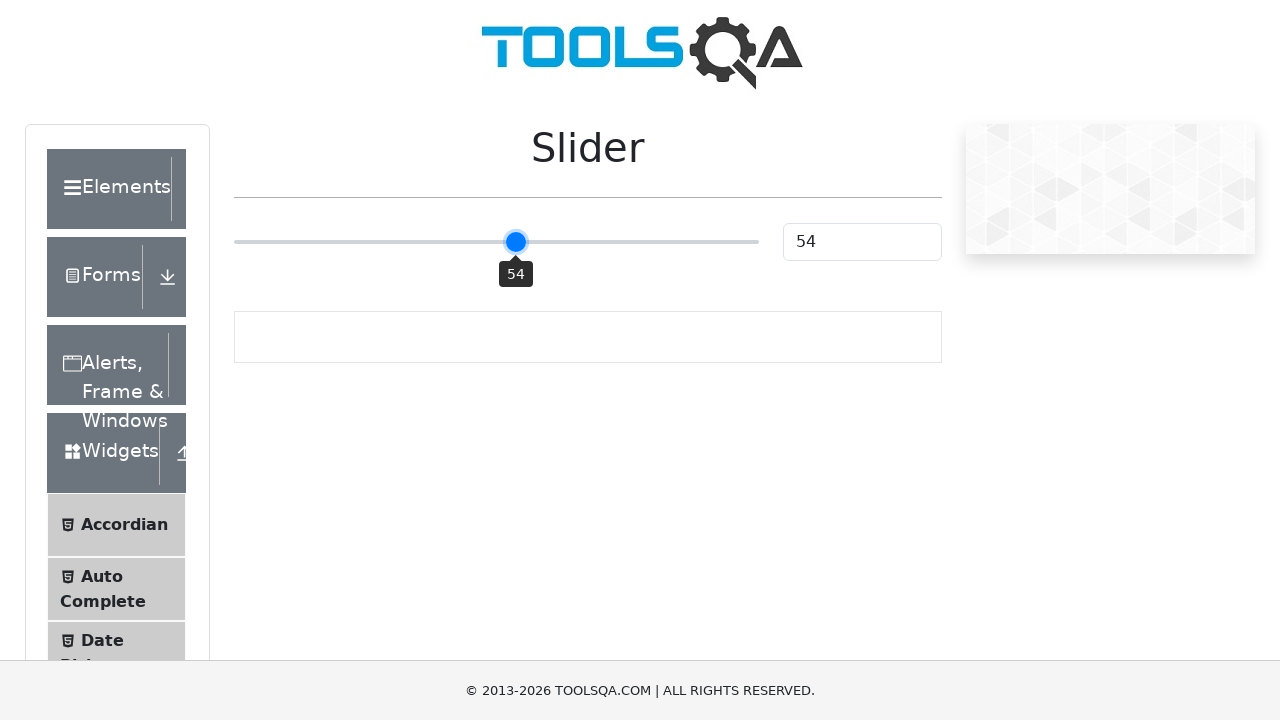

Pressed ArrowRight key on slider (iteration 1/12) on .range-slider.range-slider--primary
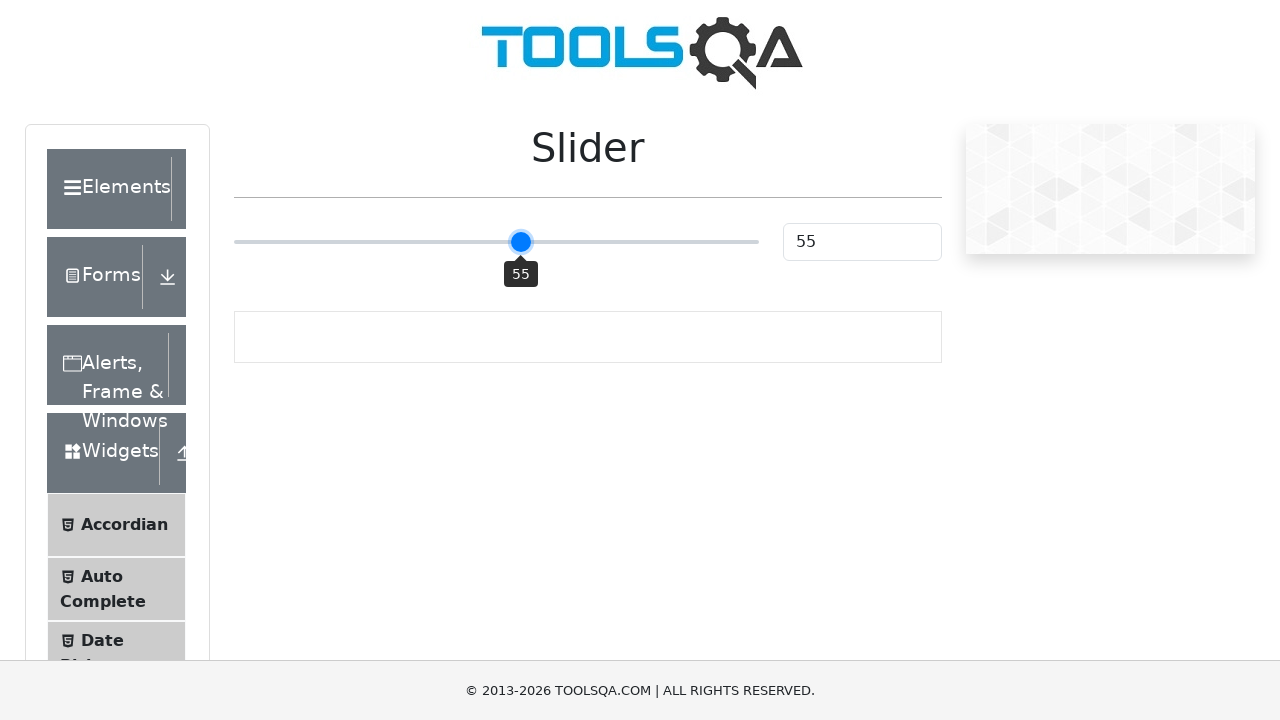

Pressed ArrowRight key on slider (iteration 2/12) on .range-slider.range-slider--primary
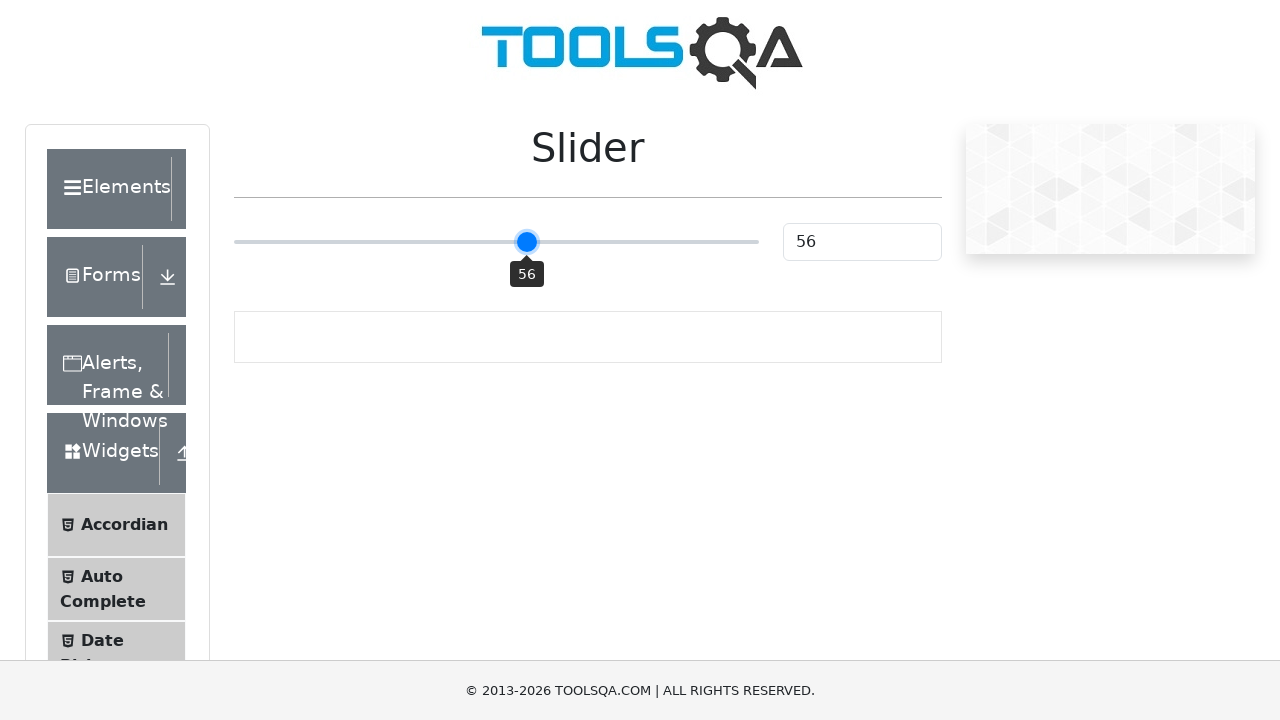

Pressed ArrowRight key on slider (iteration 3/12) on .range-slider.range-slider--primary
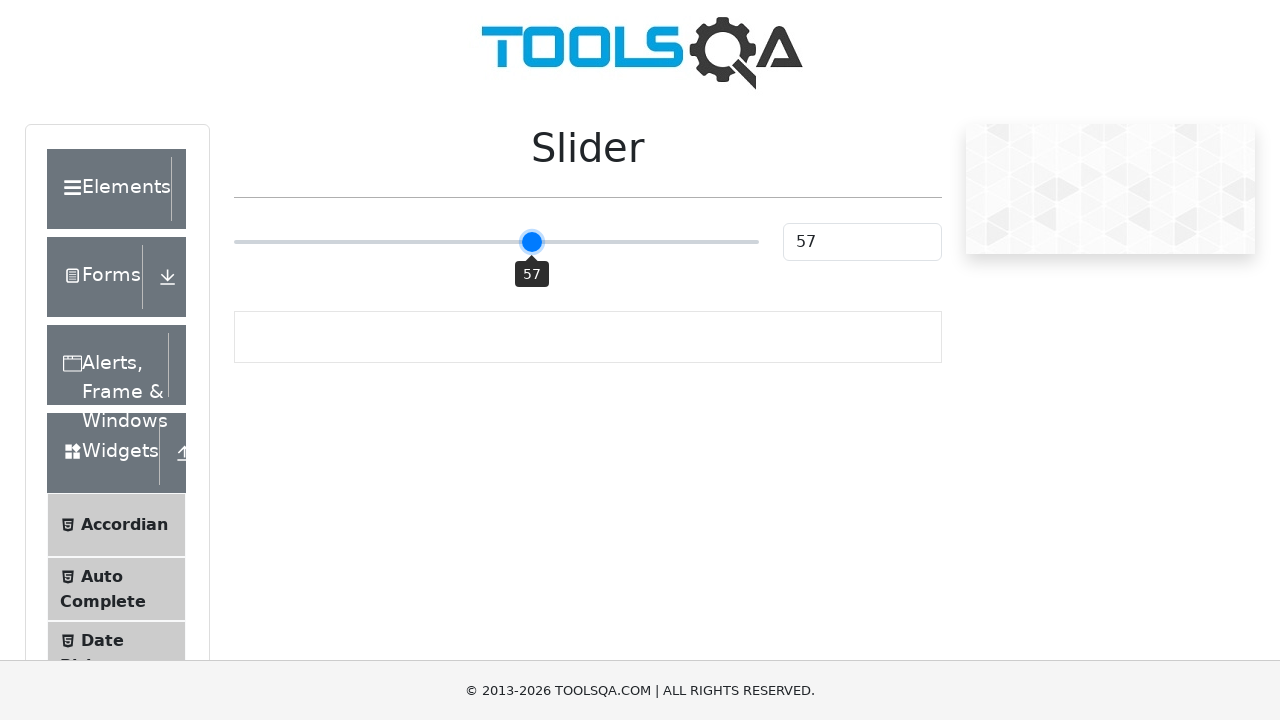

Pressed ArrowRight key on slider (iteration 4/12) on .range-slider.range-slider--primary
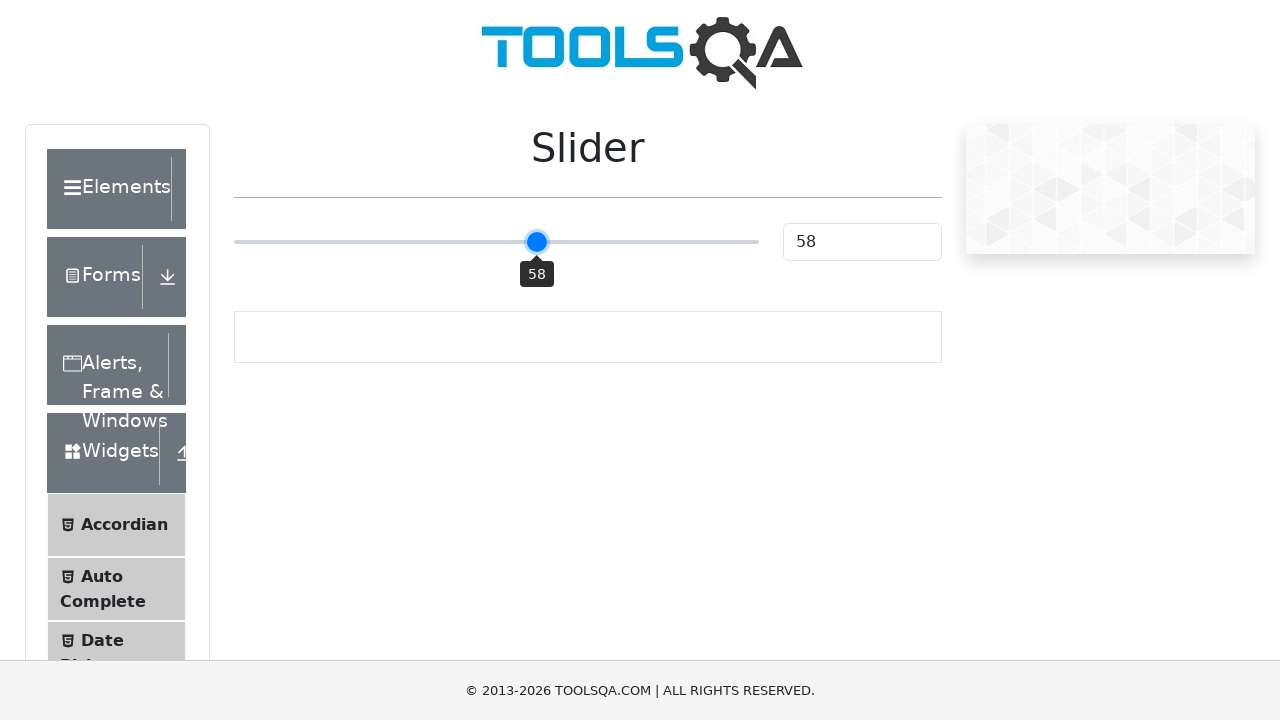

Pressed ArrowRight key on slider (iteration 5/12) on .range-slider.range-slider--primary
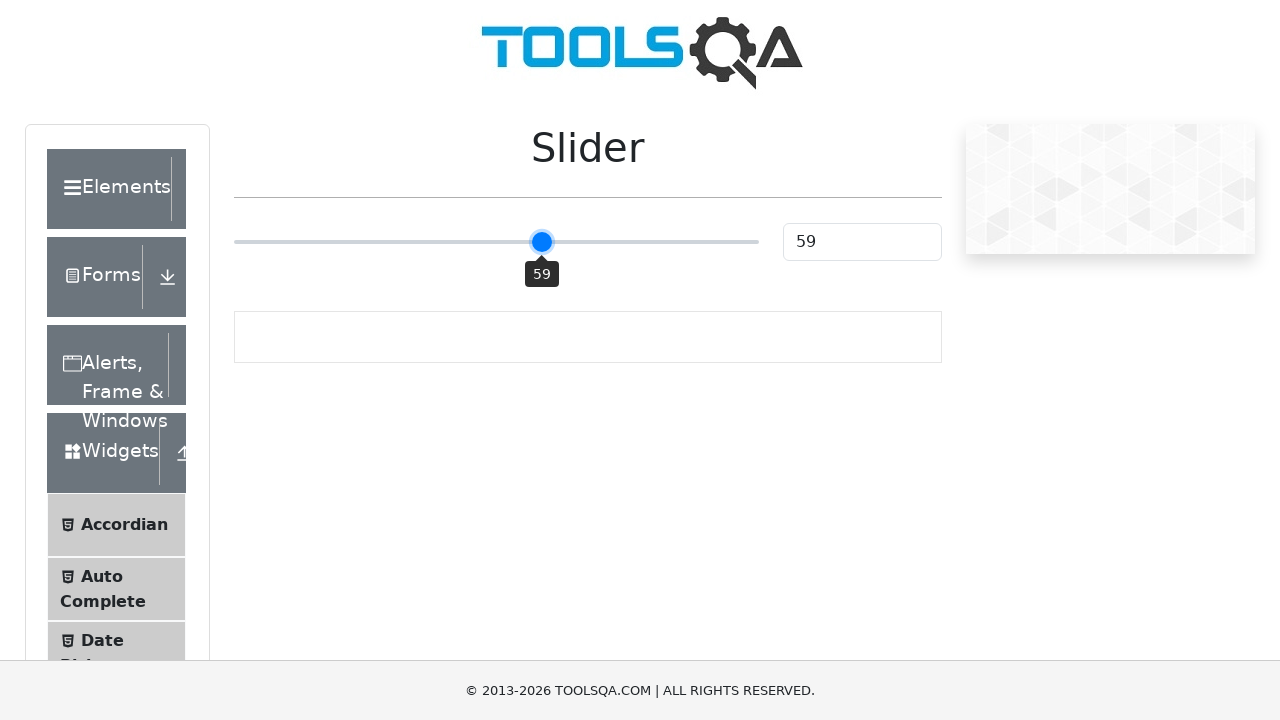

Pressed ArrowRight key on slider (iteration 6/12) on .range-slider.range-slider--primary
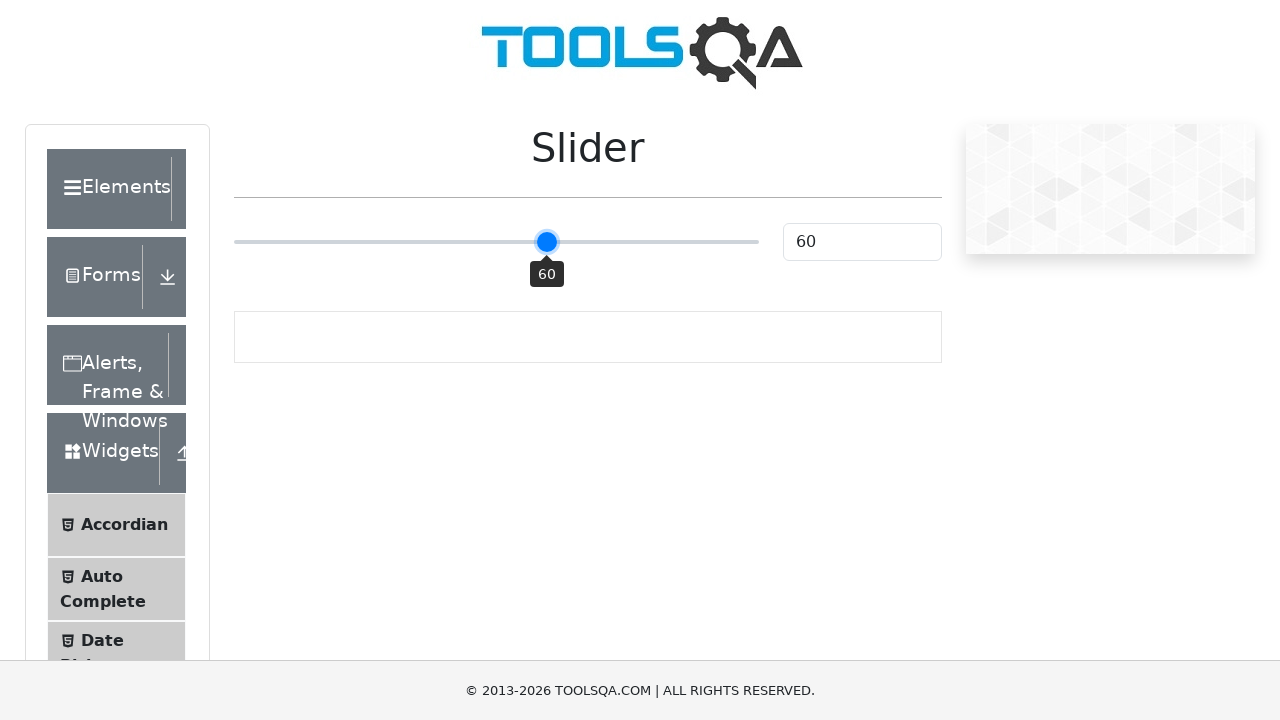

Pressed ArrowRight key on slider (iteration 7/12) on .range-slider.range-slider--primary
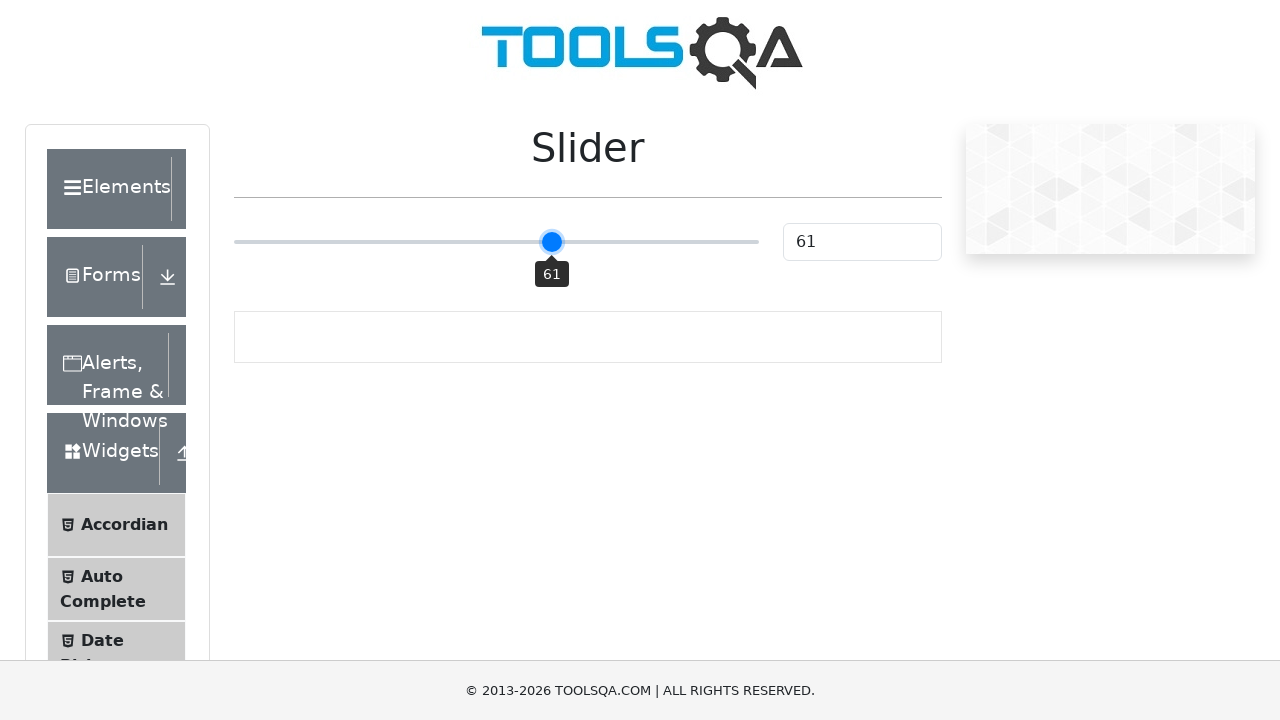

Pressed ArrowRight key on slider (iteration 8/12) on .range-slider.range-slider--primary
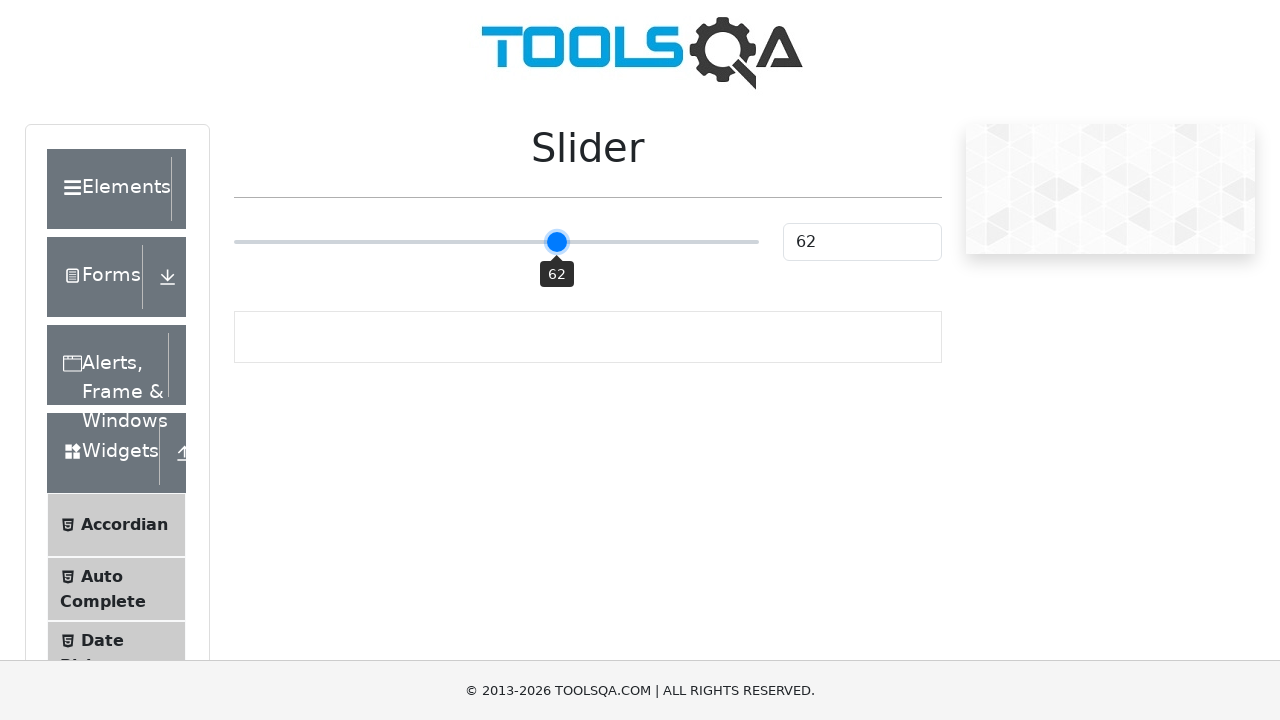

Pressed ArrowRight key on slider (iteration 9/12) on .range-slider.range-slider--primary
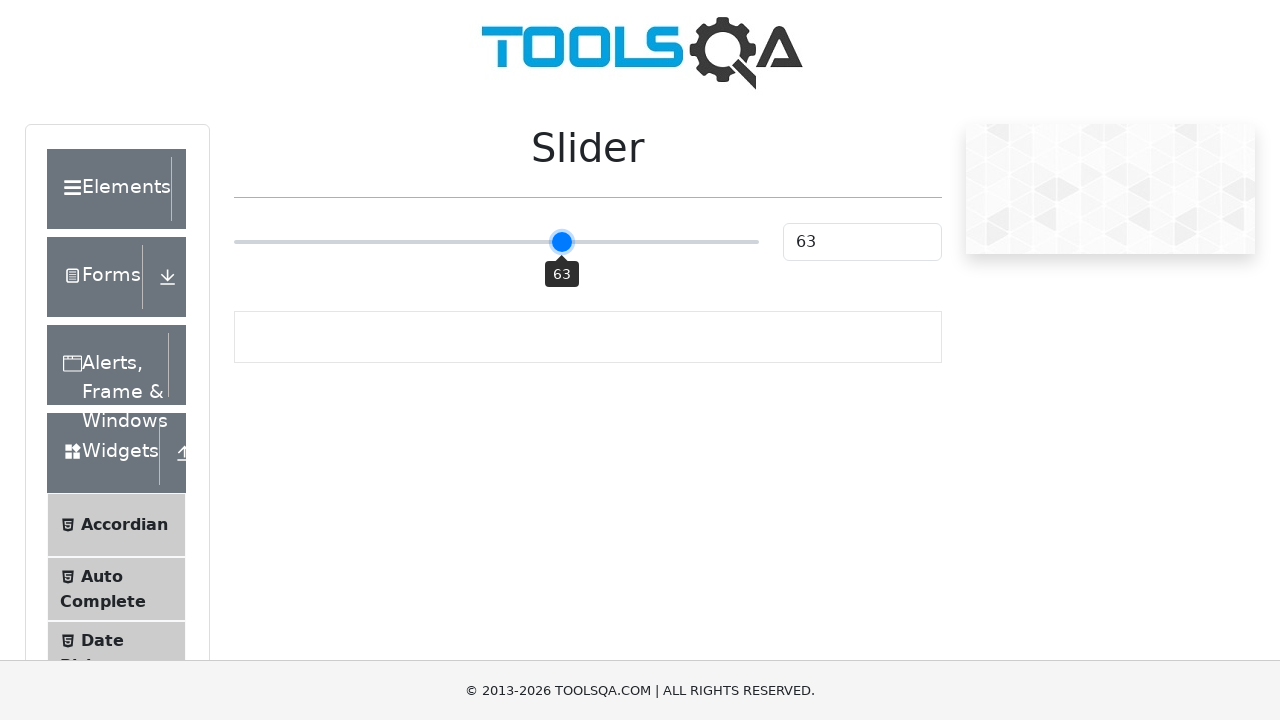

Pressed ArrowRight key on slider (iteration 10/12) on .range-slider.range-slider--primary
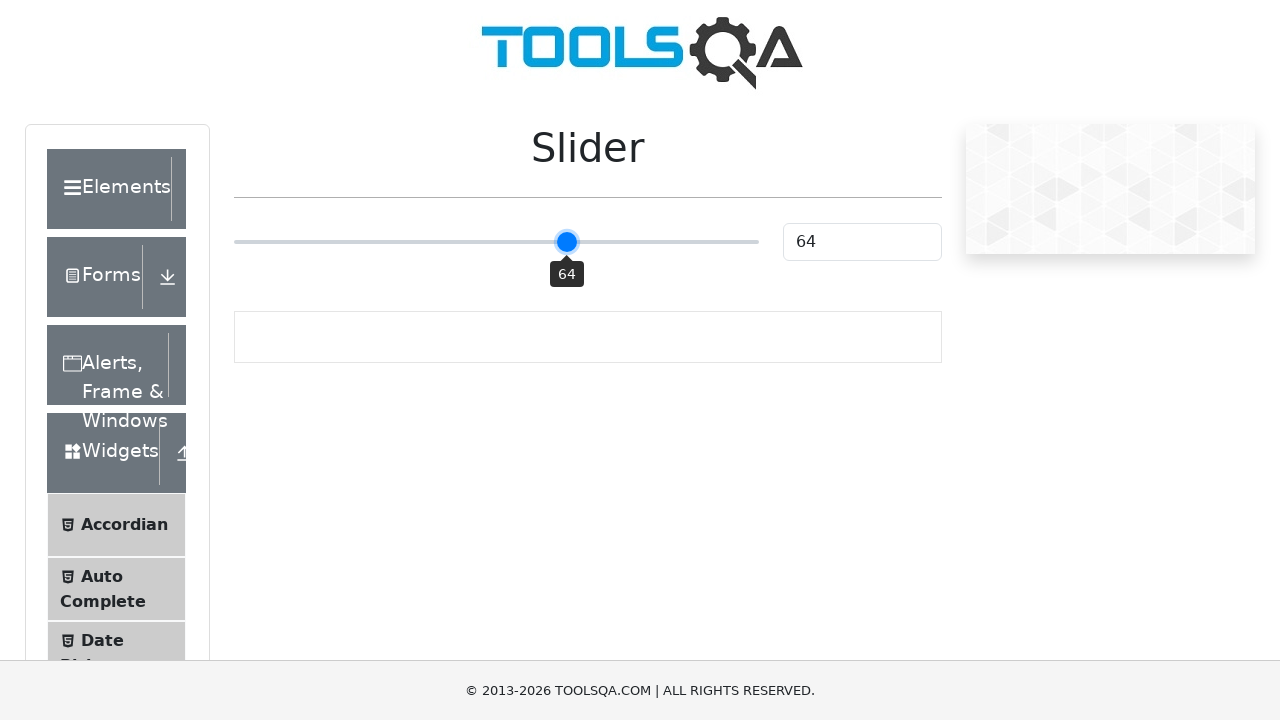

Pressed ArrowRight key on slider (iteration 11/12) on .range-slider.range-slider--primary
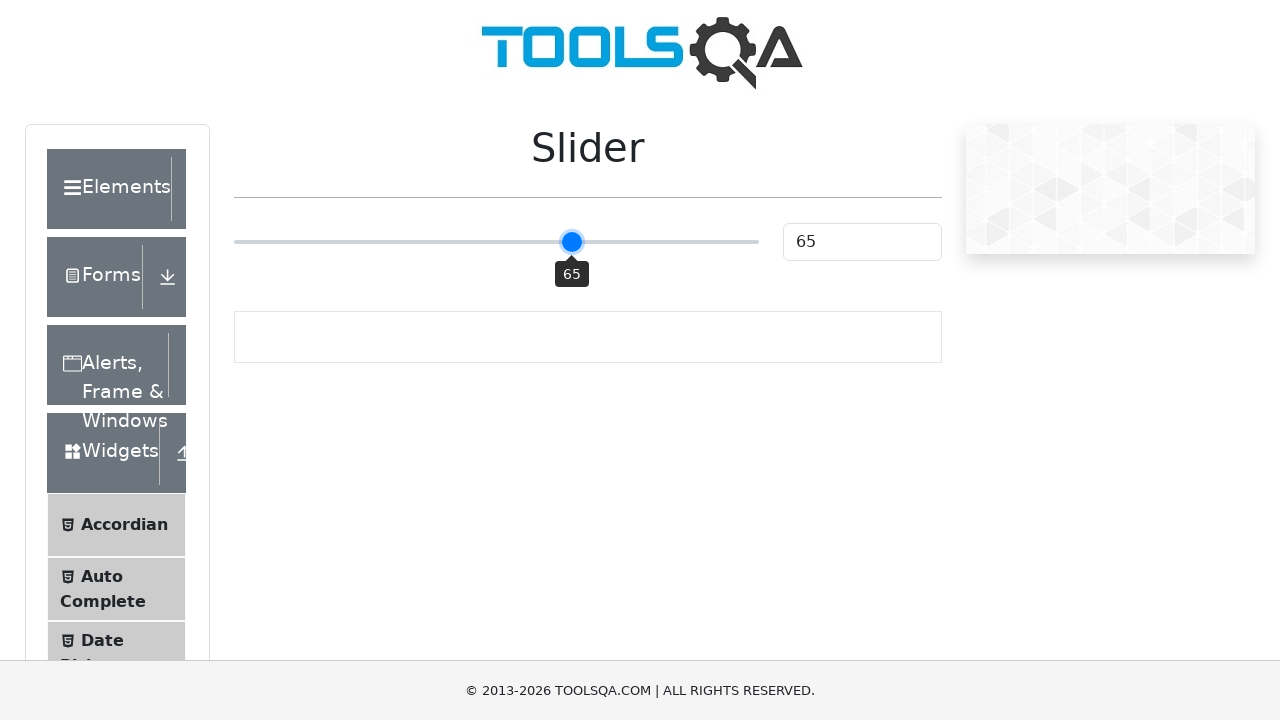

Pressed ArrowRight key on slider (iteration 12/12) on .range-slider.range-slider--primary
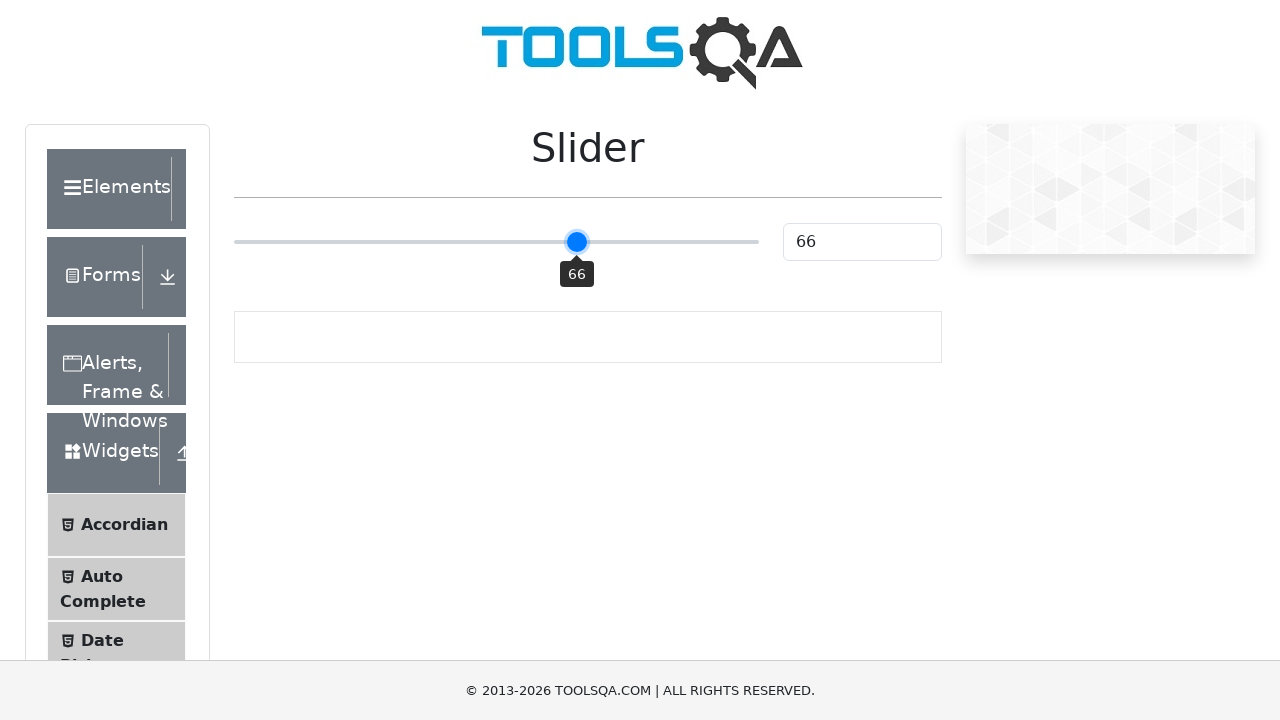

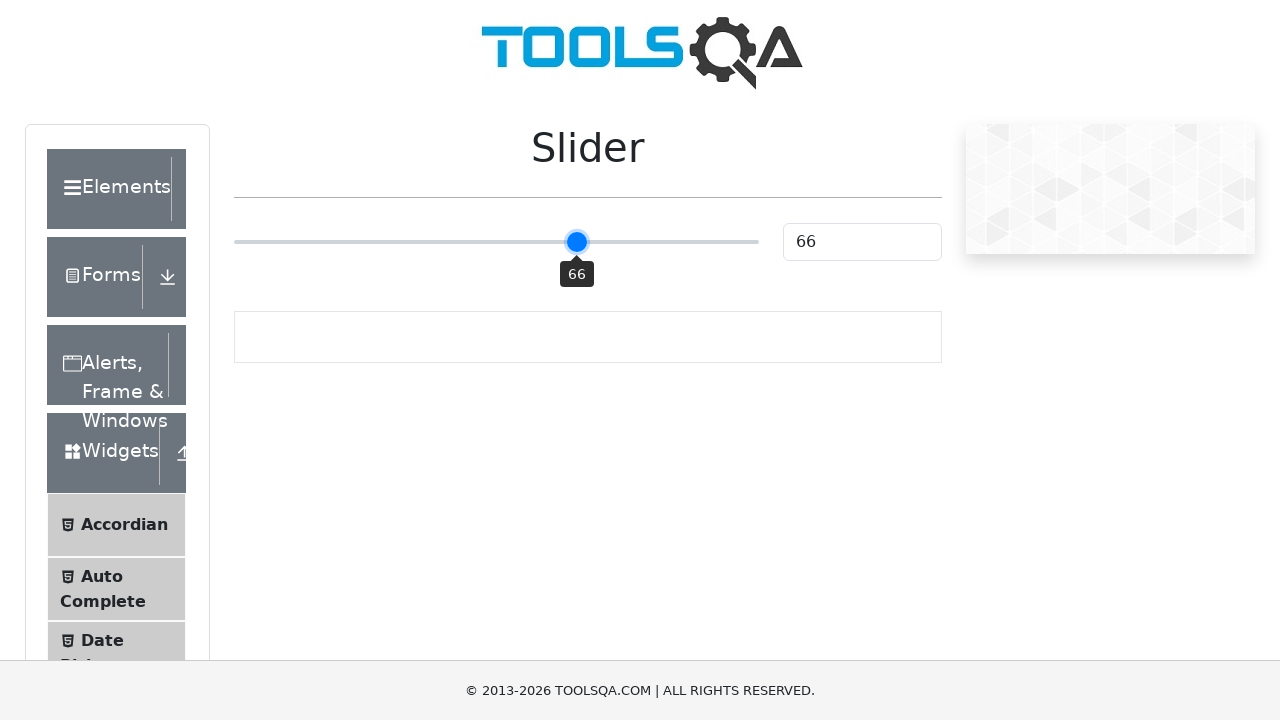